Tests that the clear completed button displays the correct text after marking an item complete

Starting URL: https://demo.playwright.dev/todomvc

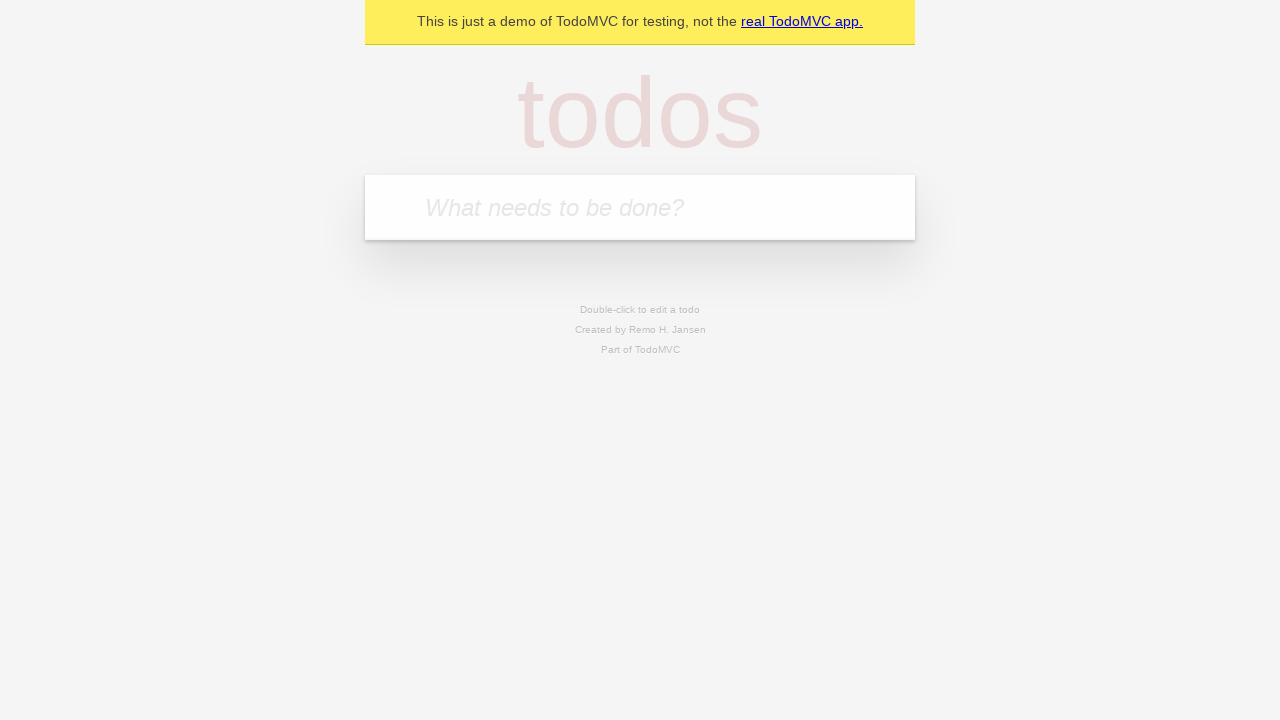

Located the 'What needs to be done?' input field
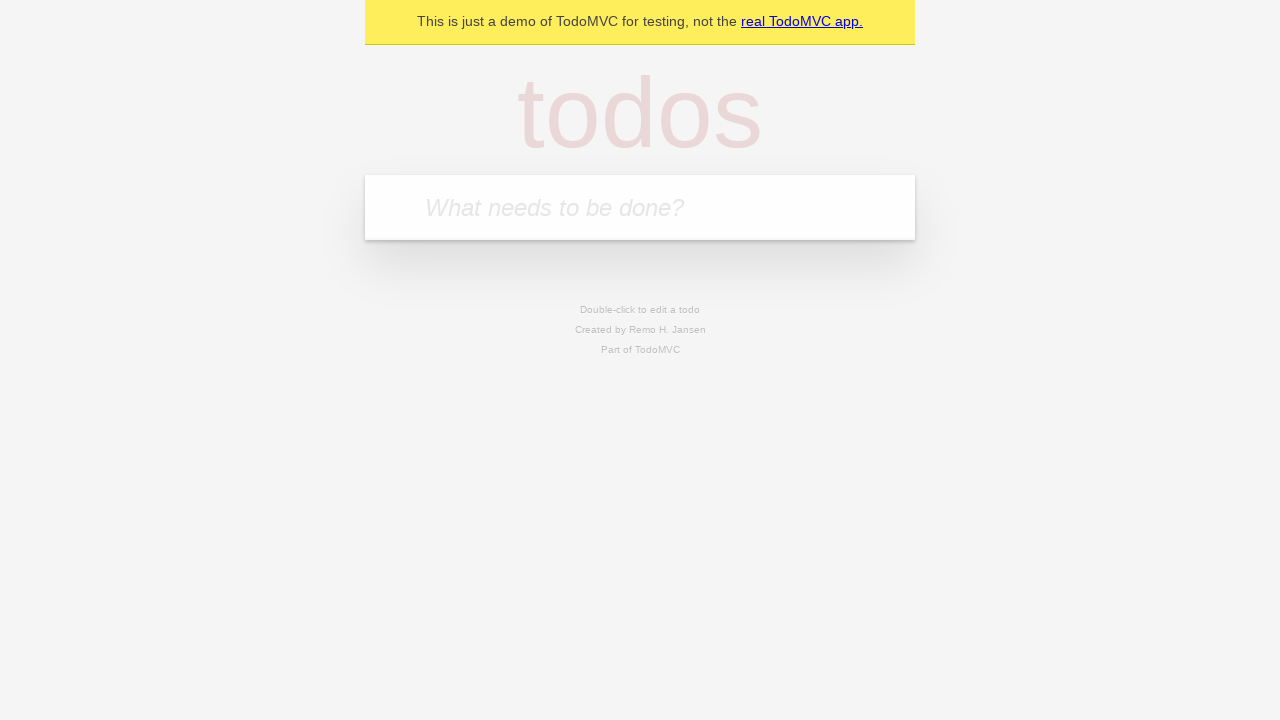

Filled first todo with 'buy some cheese' on internal:attr=[placeholder="What needs to be done?"i]
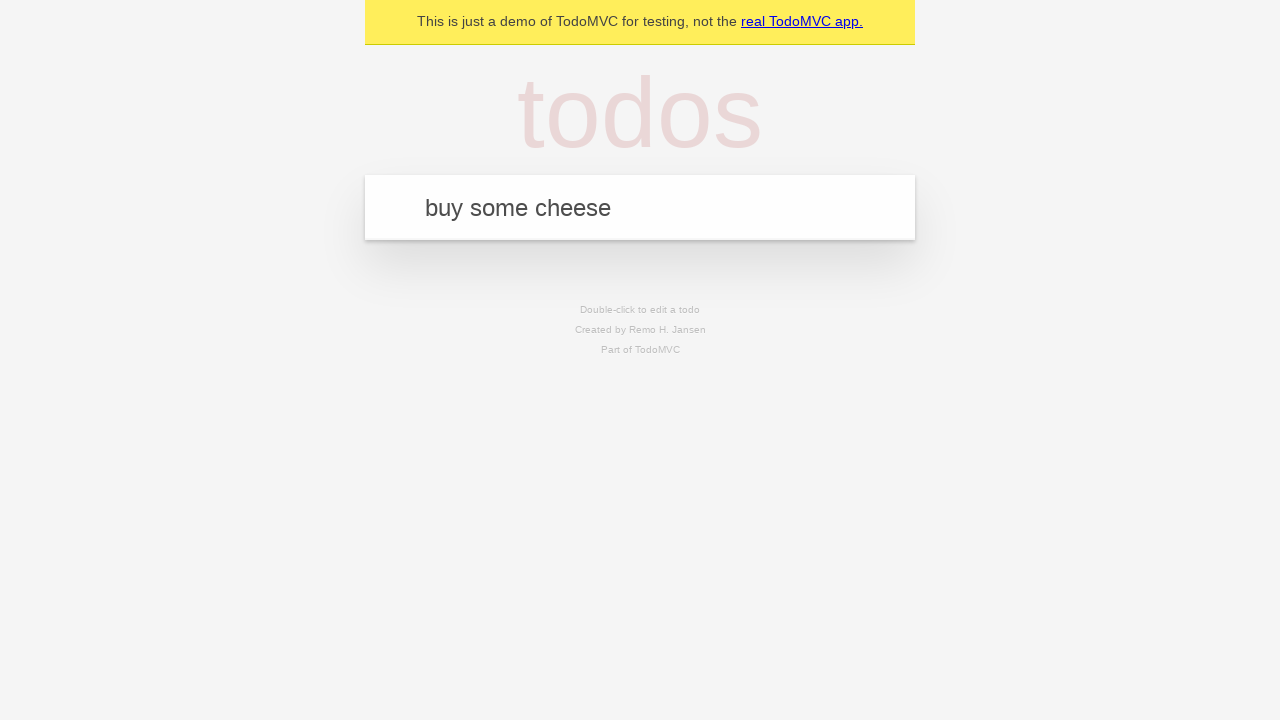

Pressed Enter to add first todo on internal:attr=[placeholder="What needs to be done?"i]
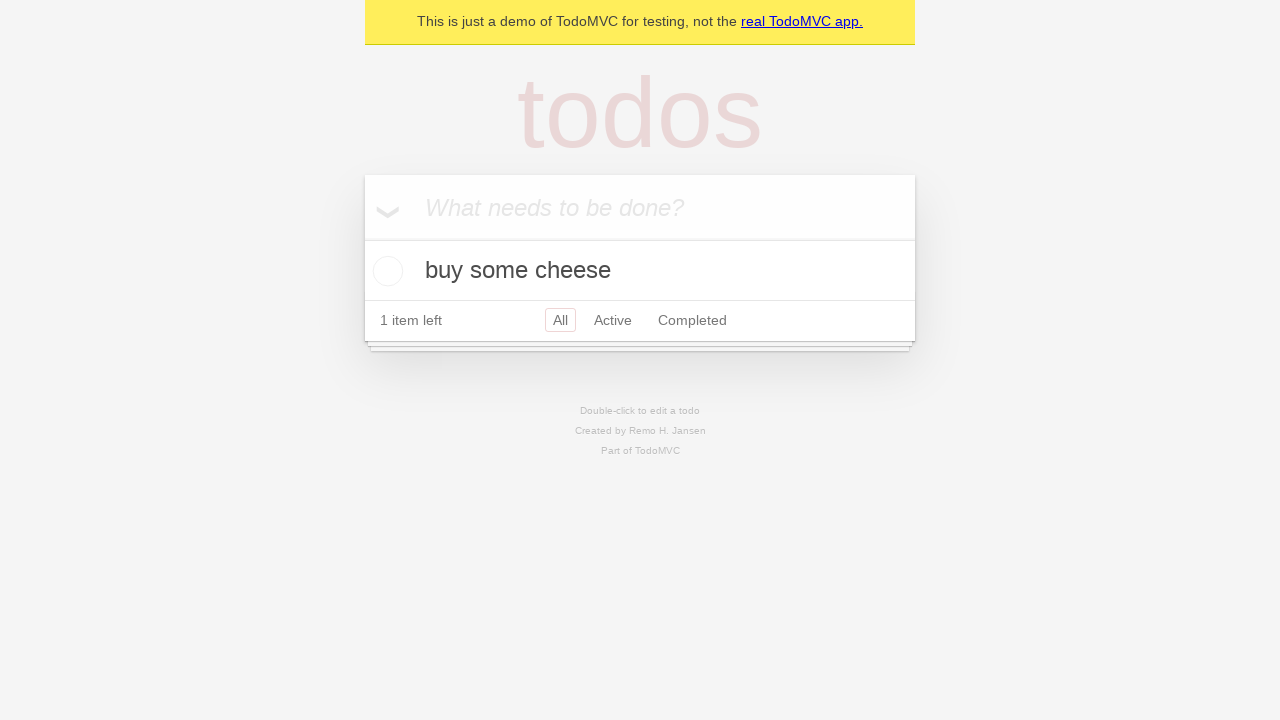

Filled second todo with 'feed the cat' on internal:attr=[placeholder="What needs to be done?"i]
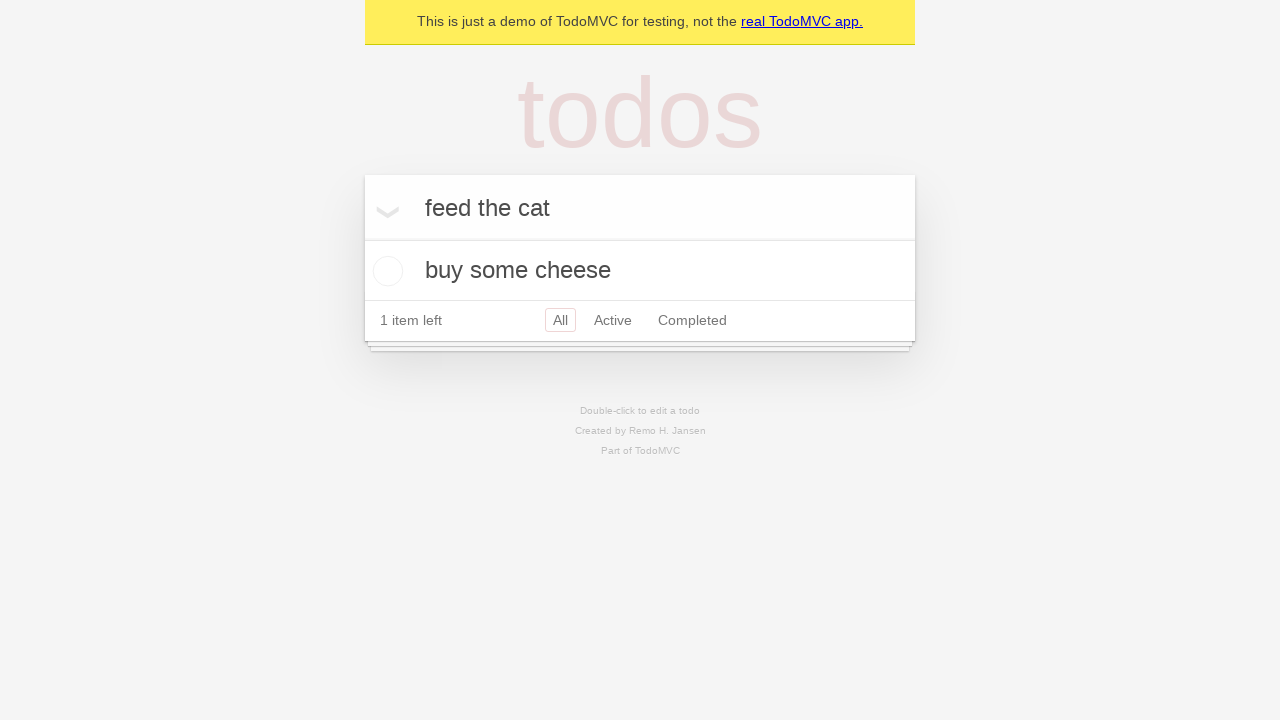

Pressed Enter to add second todo on internal:attr=[placeholder="What needs to be done?"i]
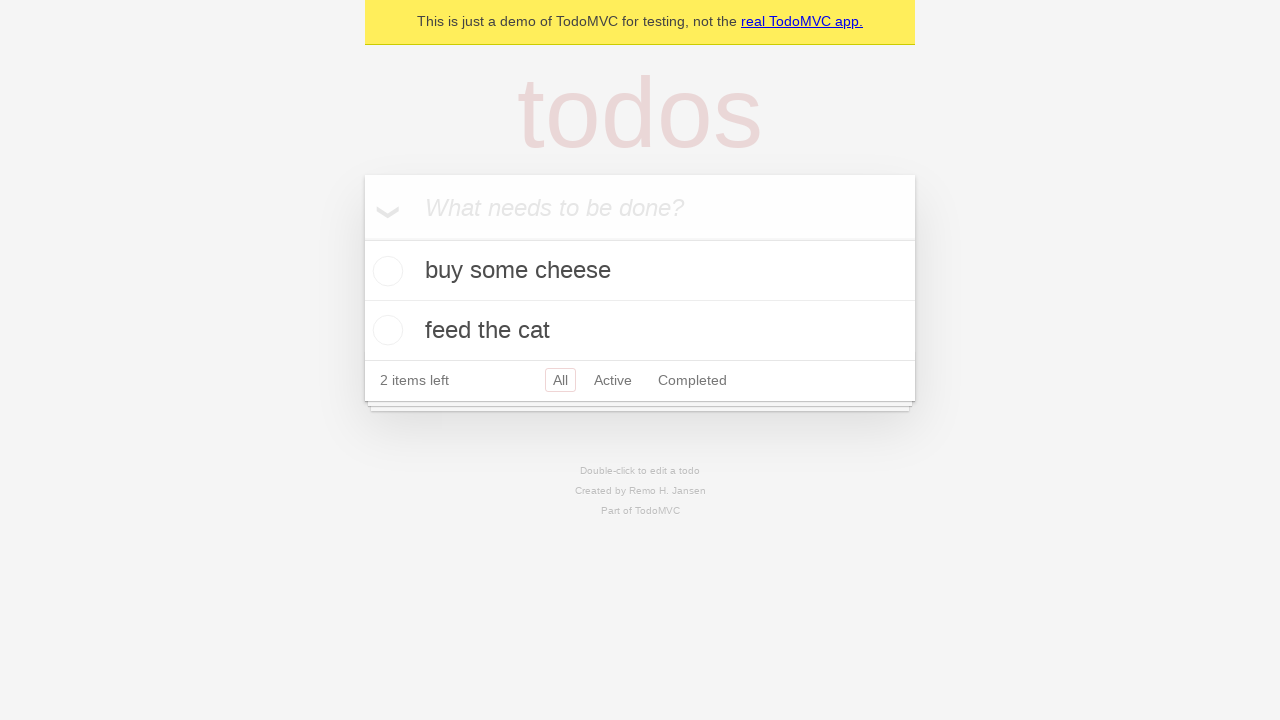

Filled third todo with 'book a doctors appointment' on internal:attr=[placeholder="What needs to be done?"i]
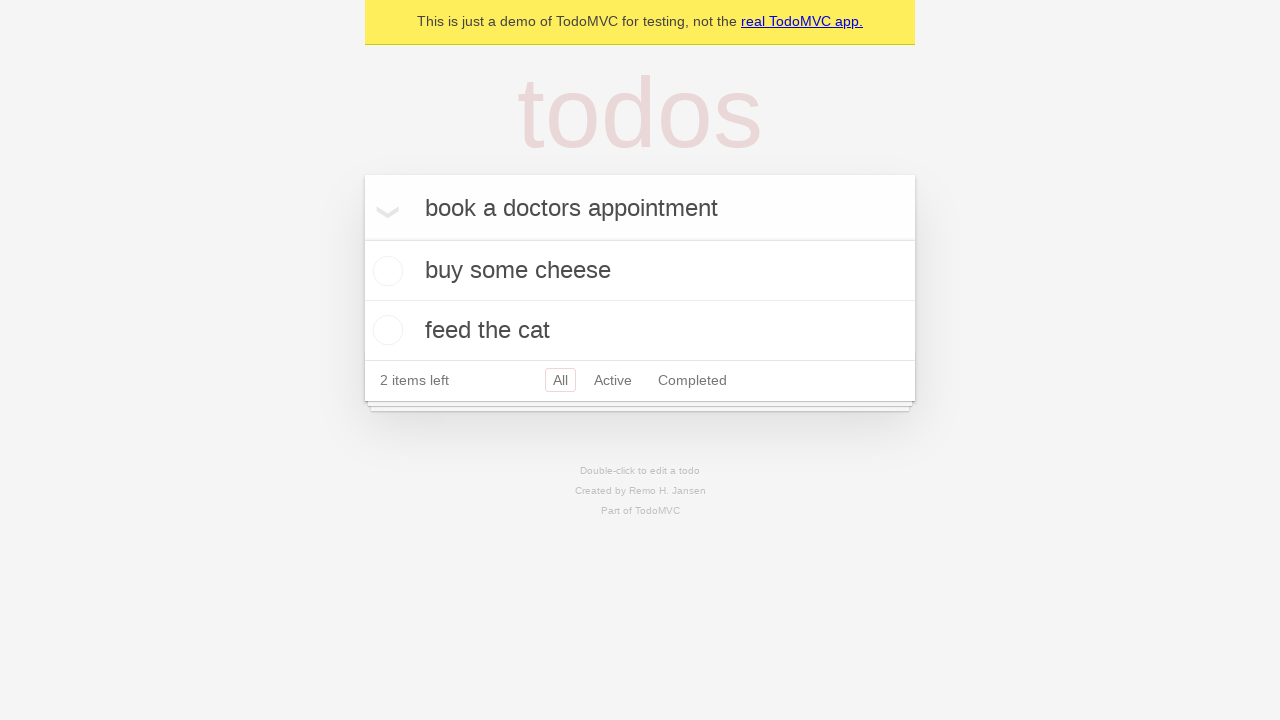

Pressed Enter to add third todo on internal:attr=[placeholder="What needs to be done?"i]
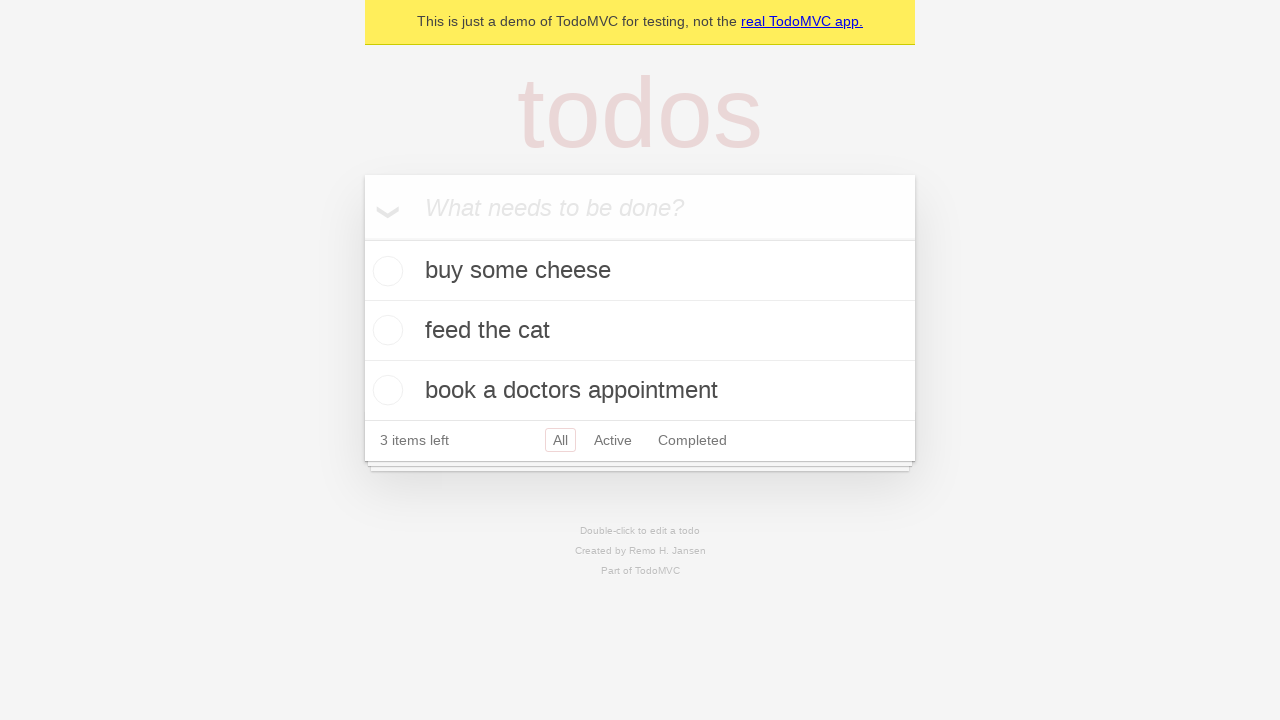

Waited for all 3 todos to be rendered
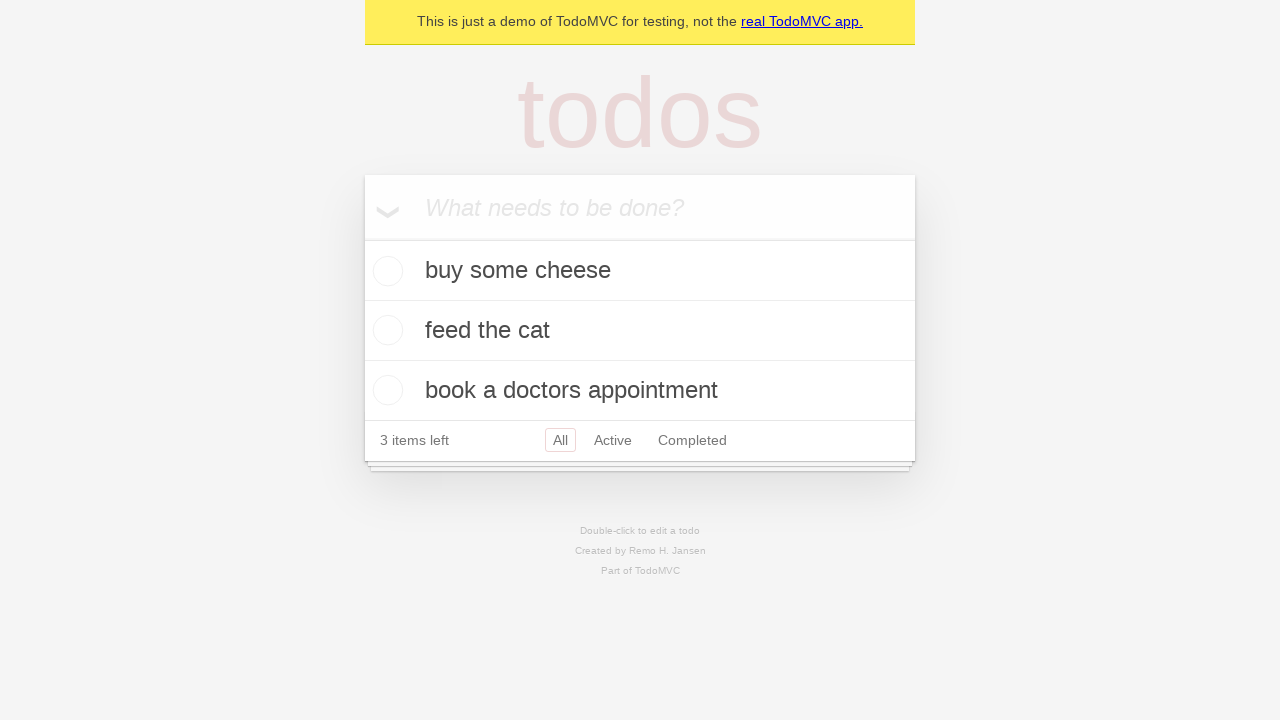

Marked first todo as complete at (385, 271) on .todo-list li .toggle >> nth=0
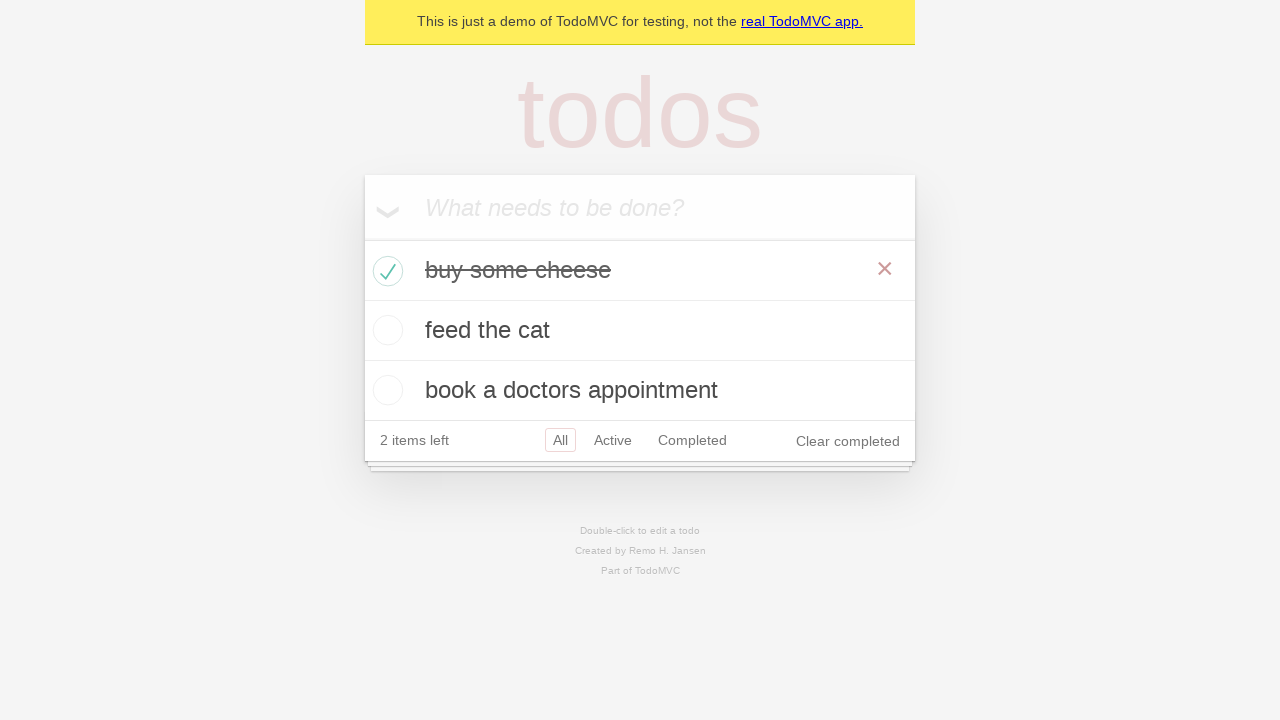

Clear completed button appeared after marking item complete
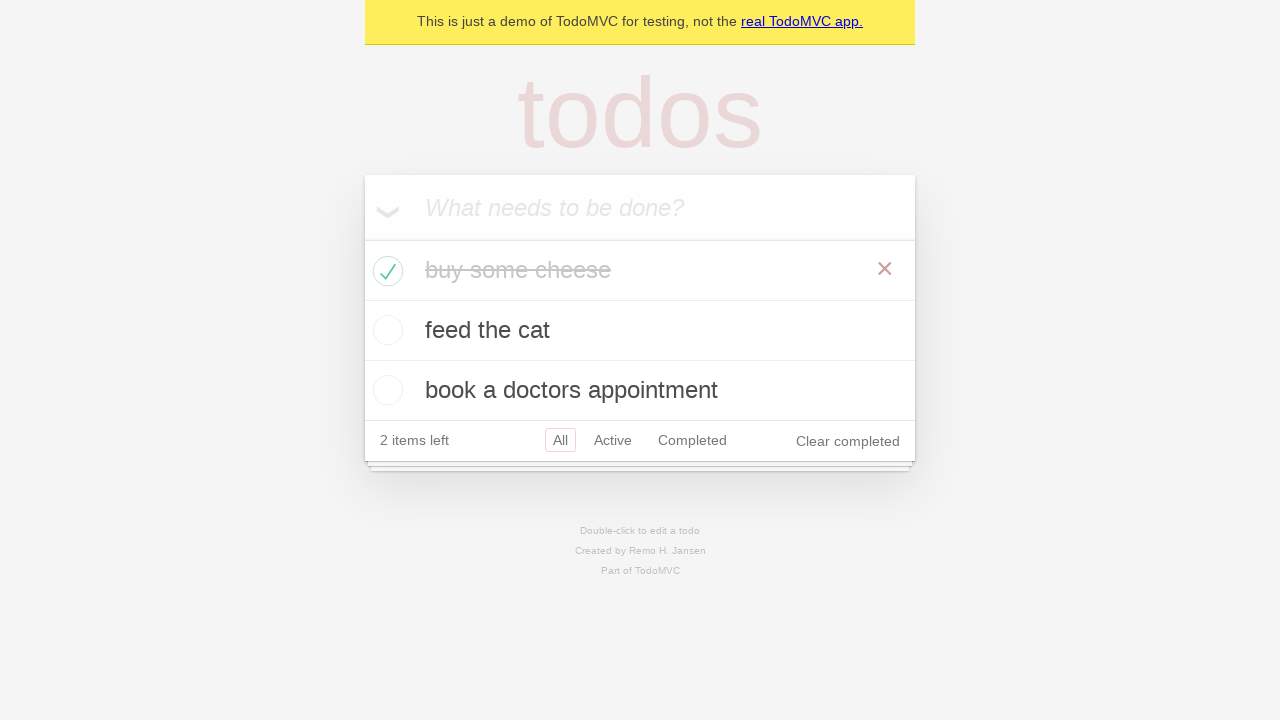

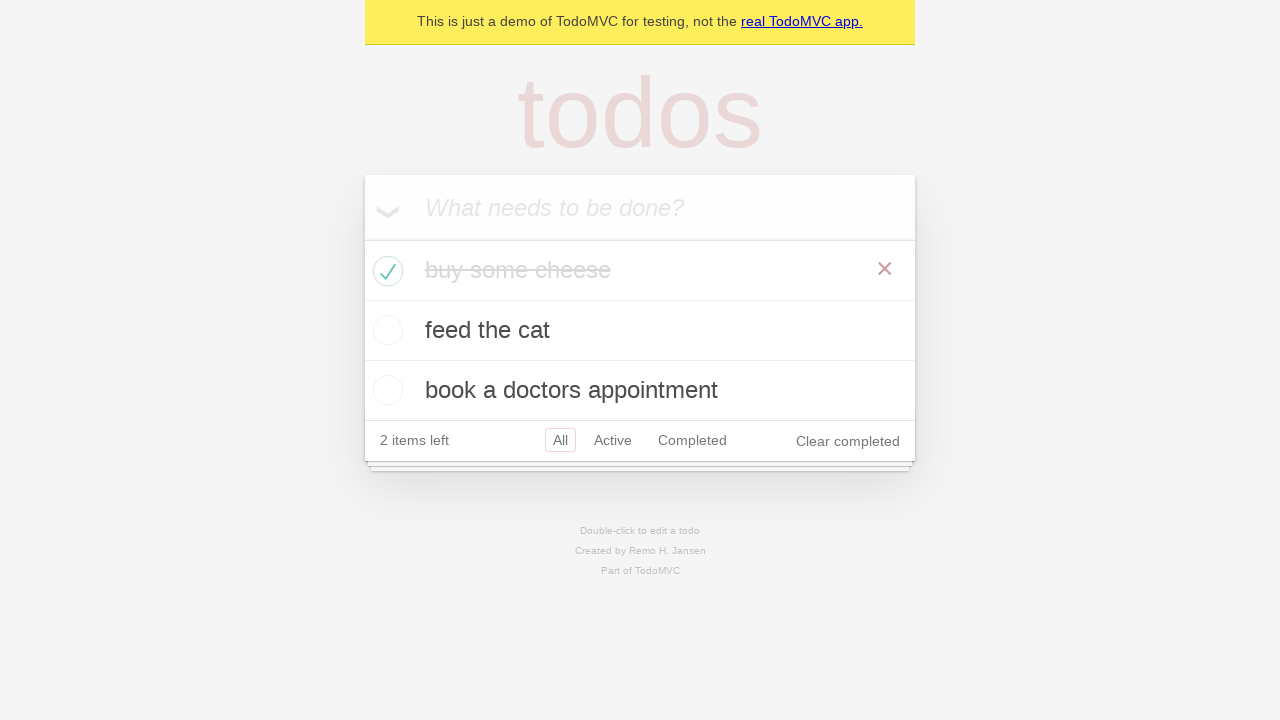